Tests scrolling functionality on an automation practice page by scrolling the window down and then scrolling within a fixed-header table element.

Starting URL: https://rahulshettyacademy.com/AutomationPractice/

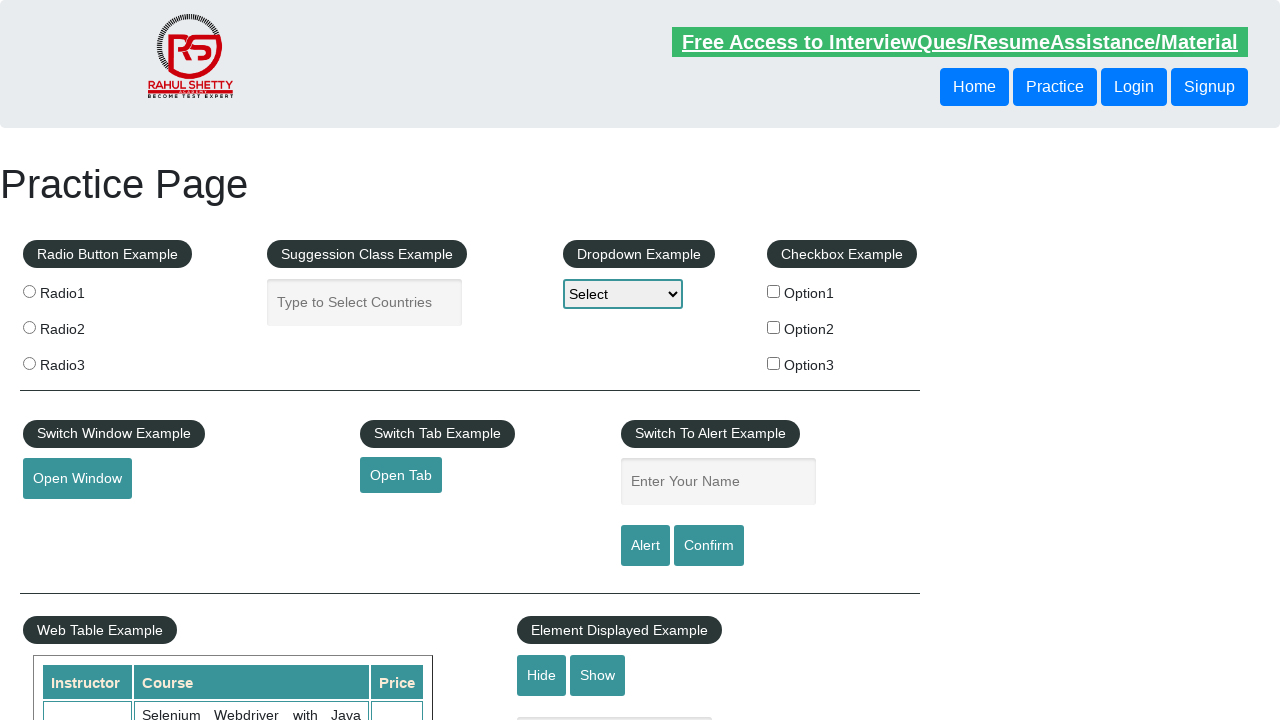

Scrolled window down by 500 pixels
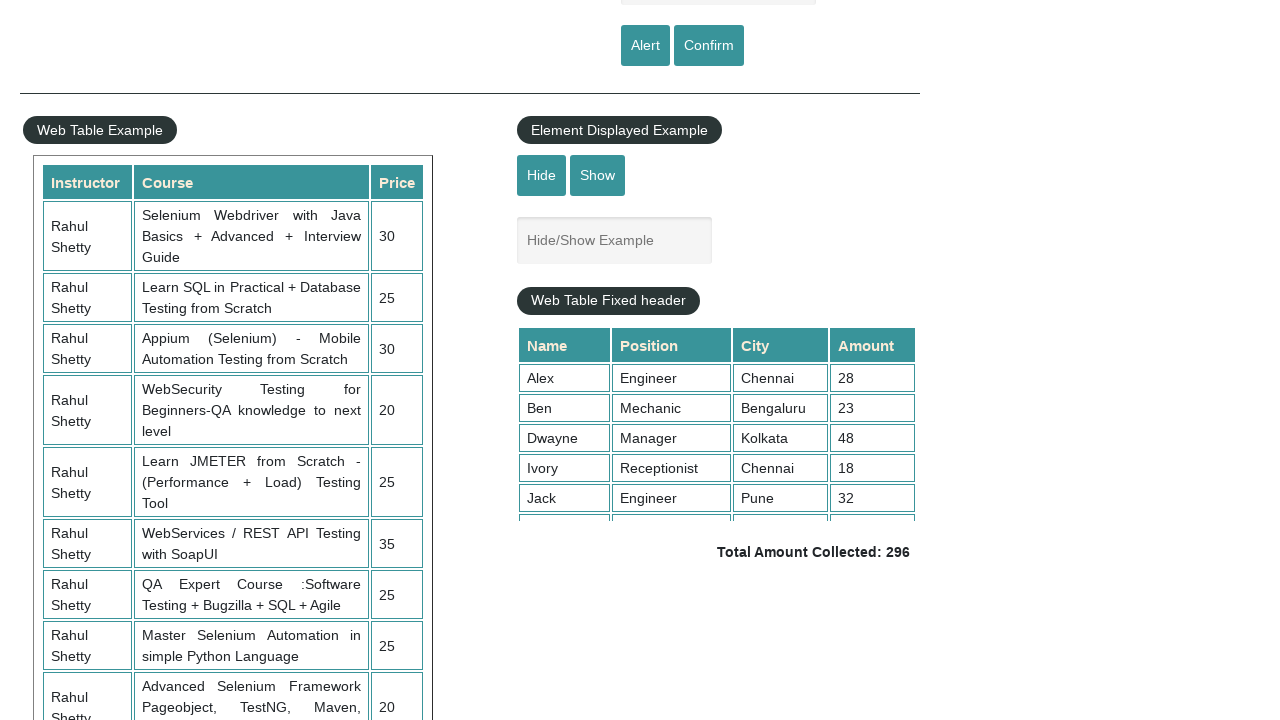

Waited 1 second for window scroll to complete
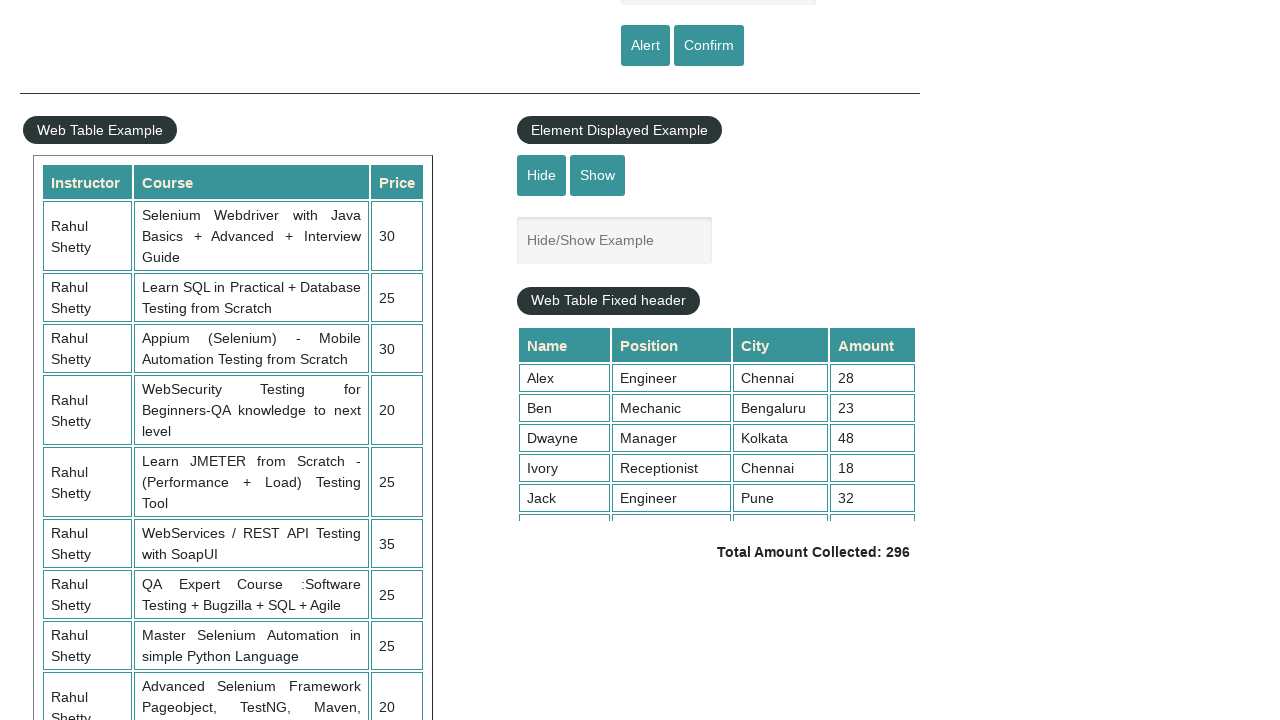

Scrolled fixed-header table container to position 5000
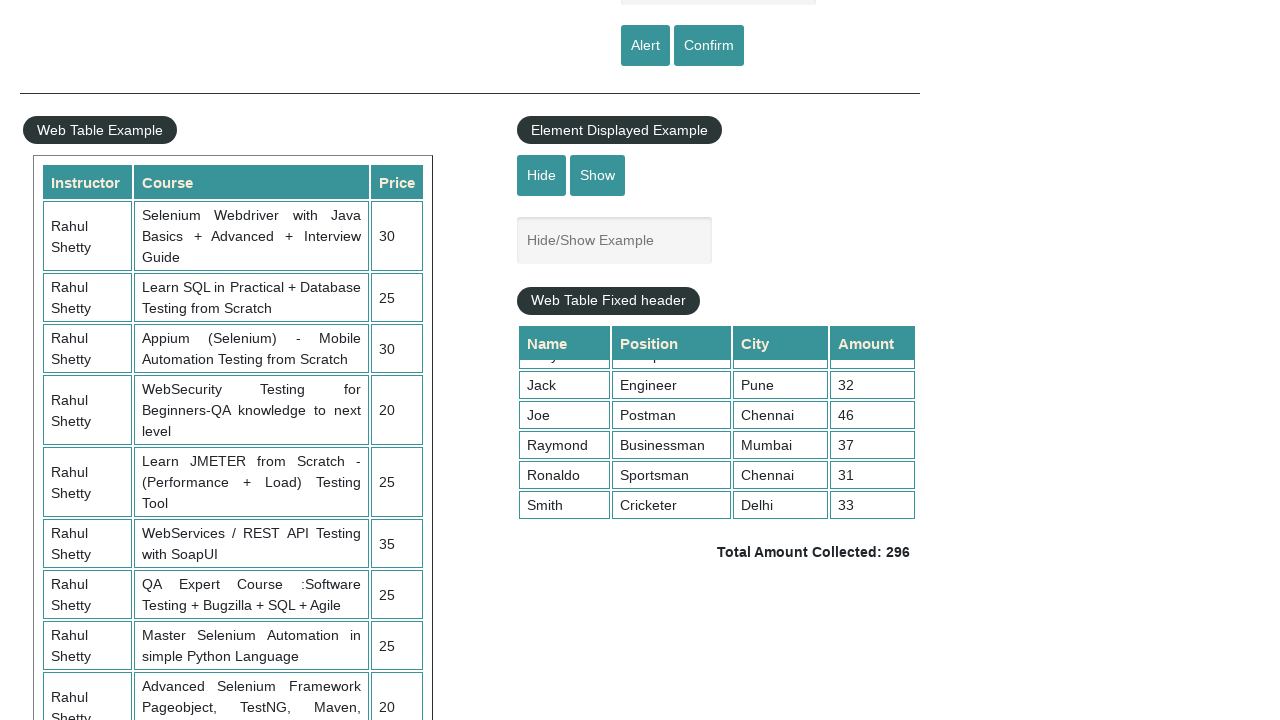

Waited 1 second for table scroll to complete
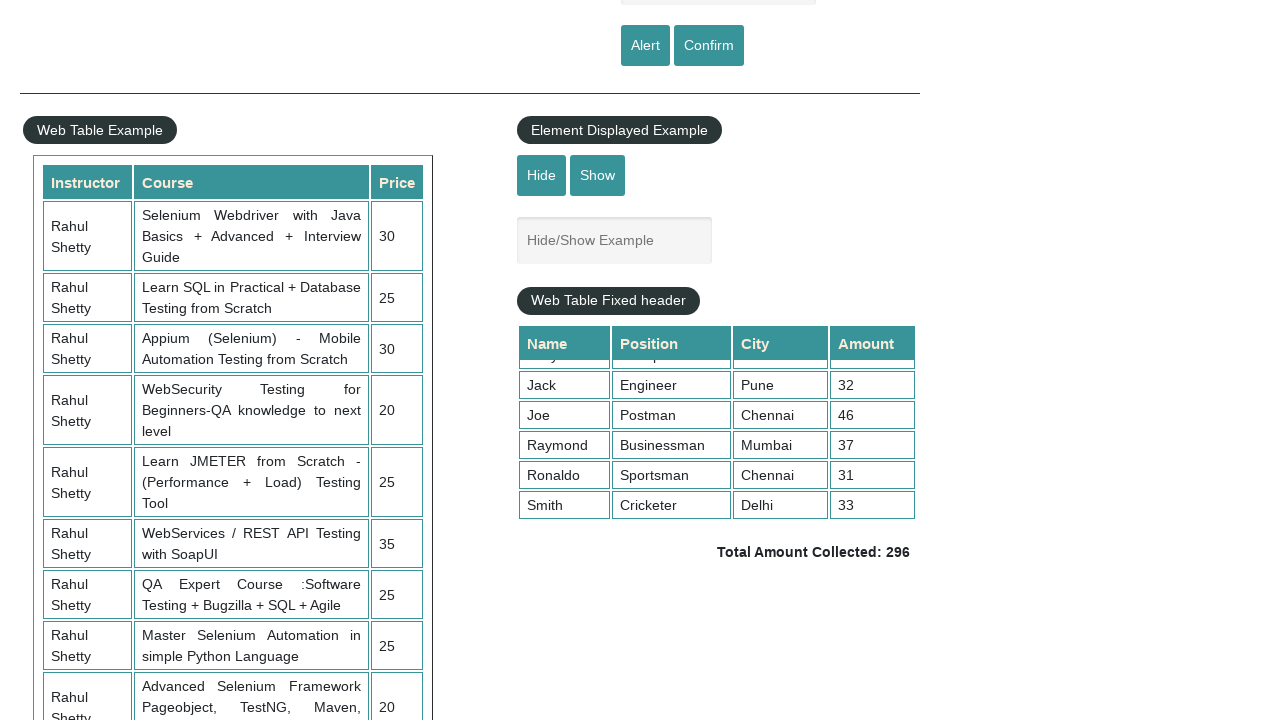

Verified table elements are present after scrolling
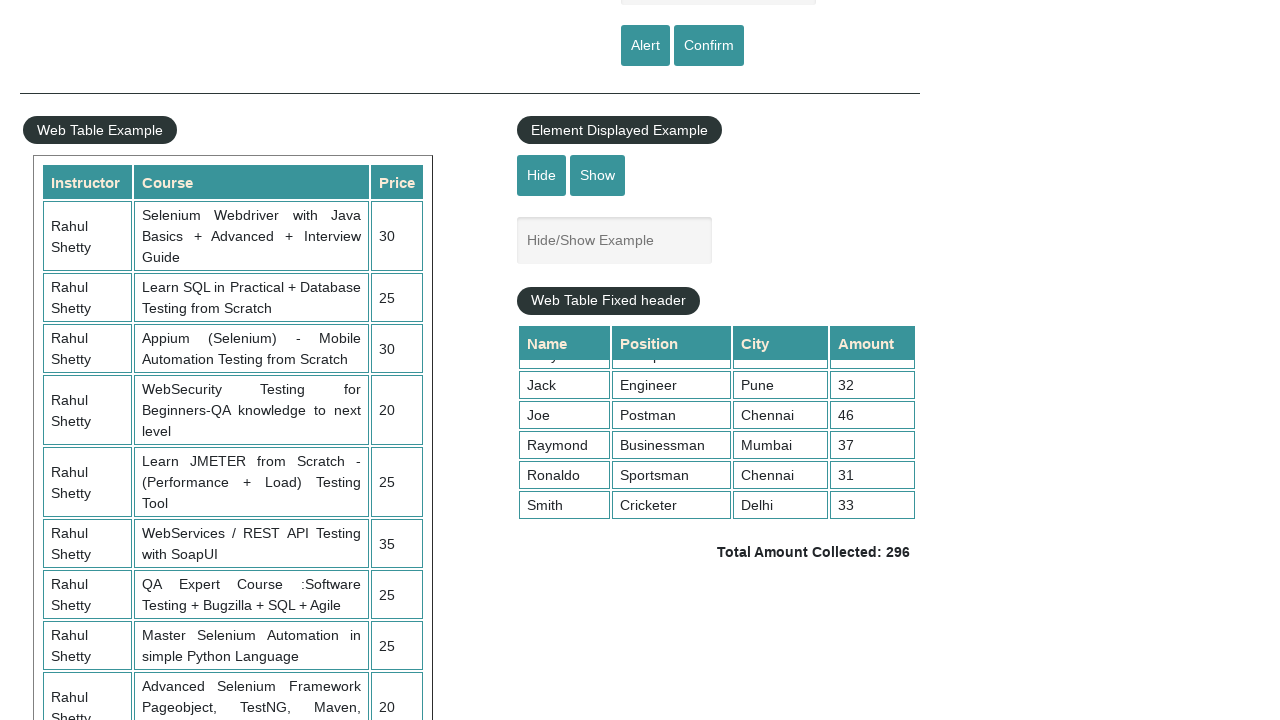

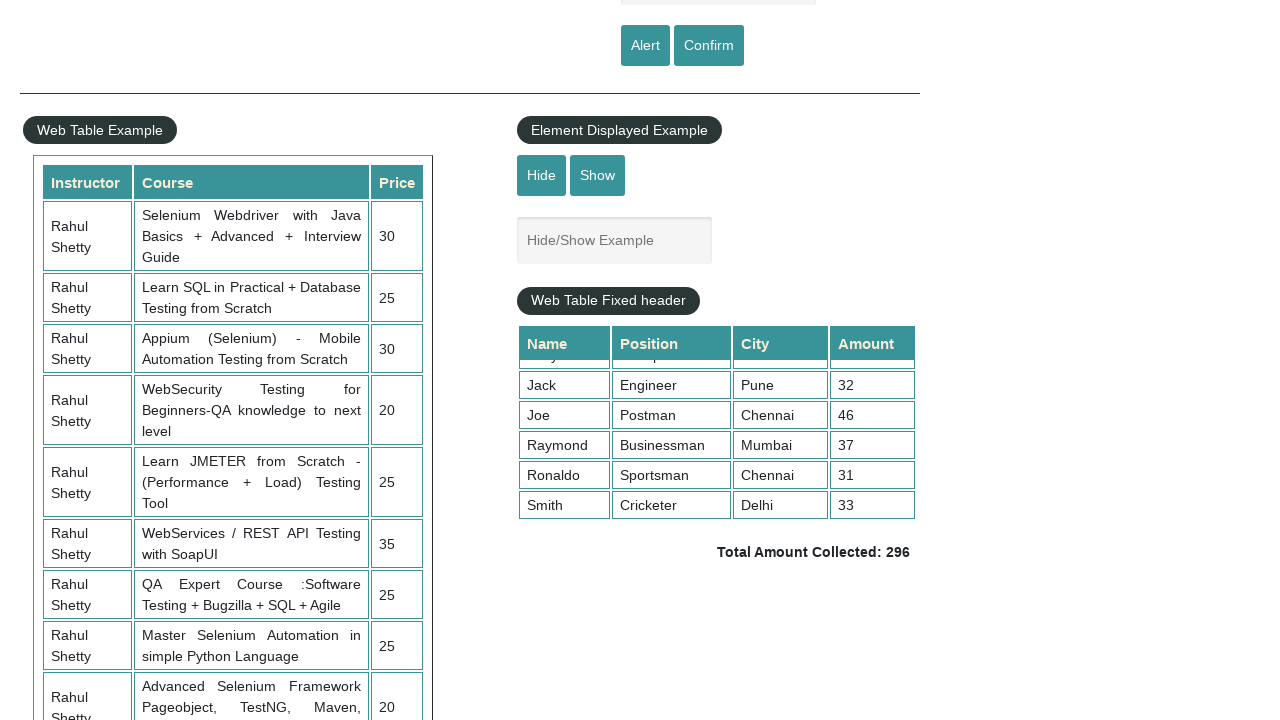